Tests filling out a practice form on demoqa.com by entering first name, last name, email, mobile number, and current address fields

Starting URL: https://demoqa.com/automation-practice-form

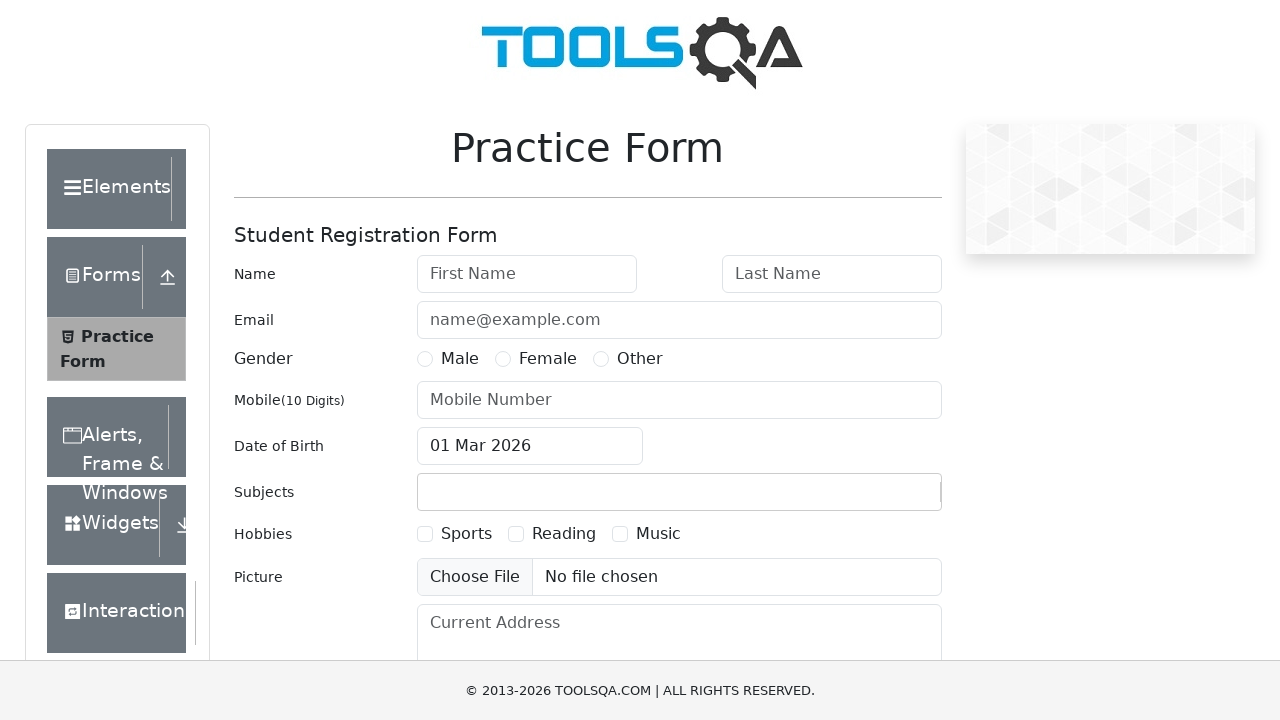

Filled first name field with 'arvind' on #firstName
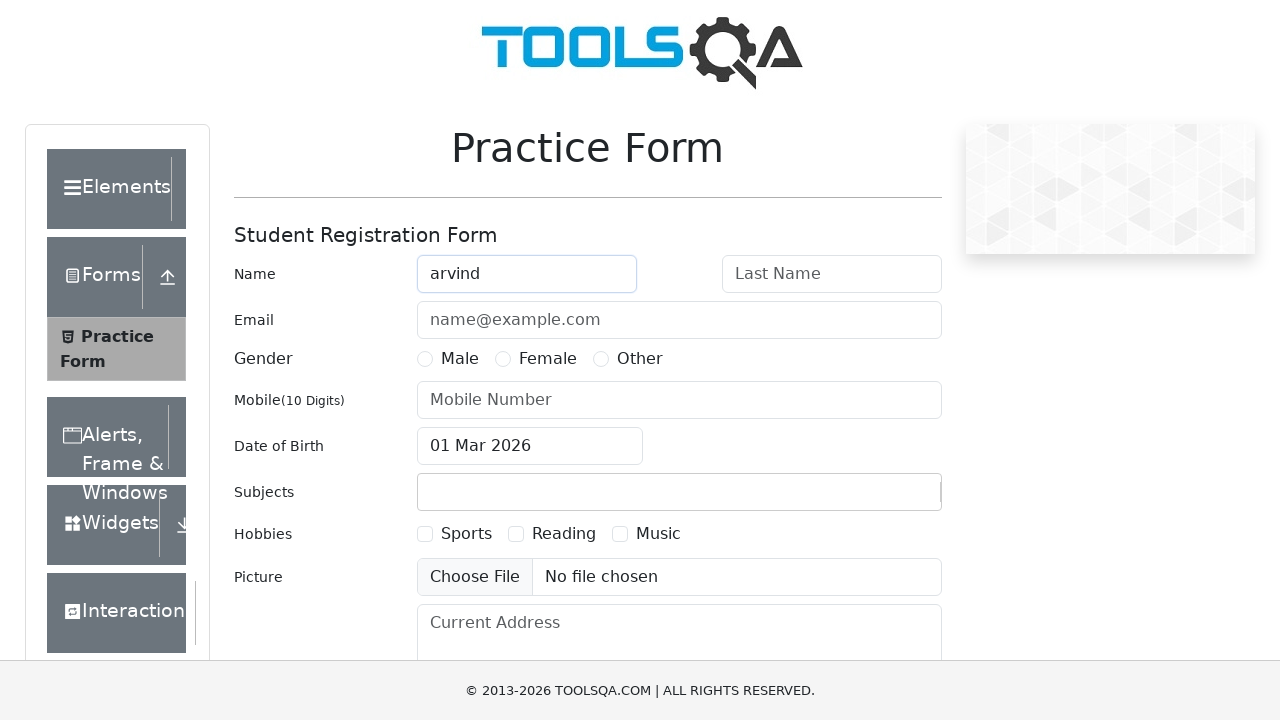

Filled last name field with 'pareek' on #lastName
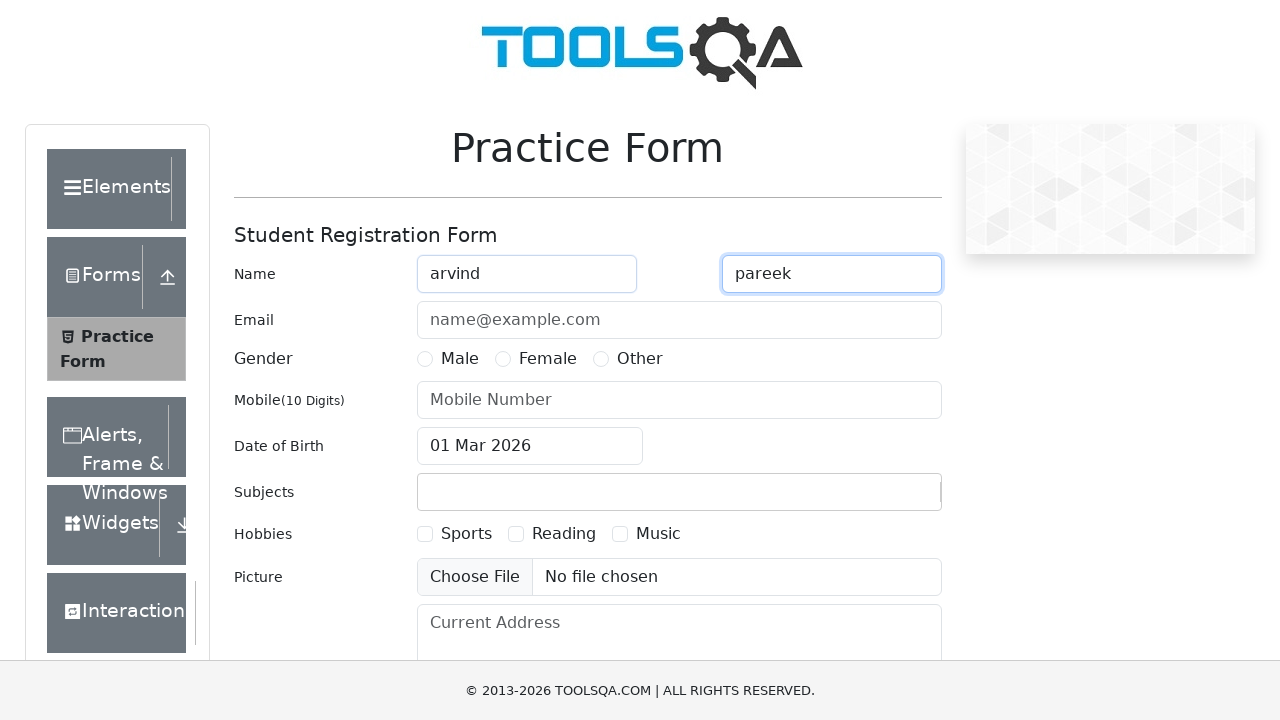

Filled email field with 'abc@gmai.com' on #userEmail
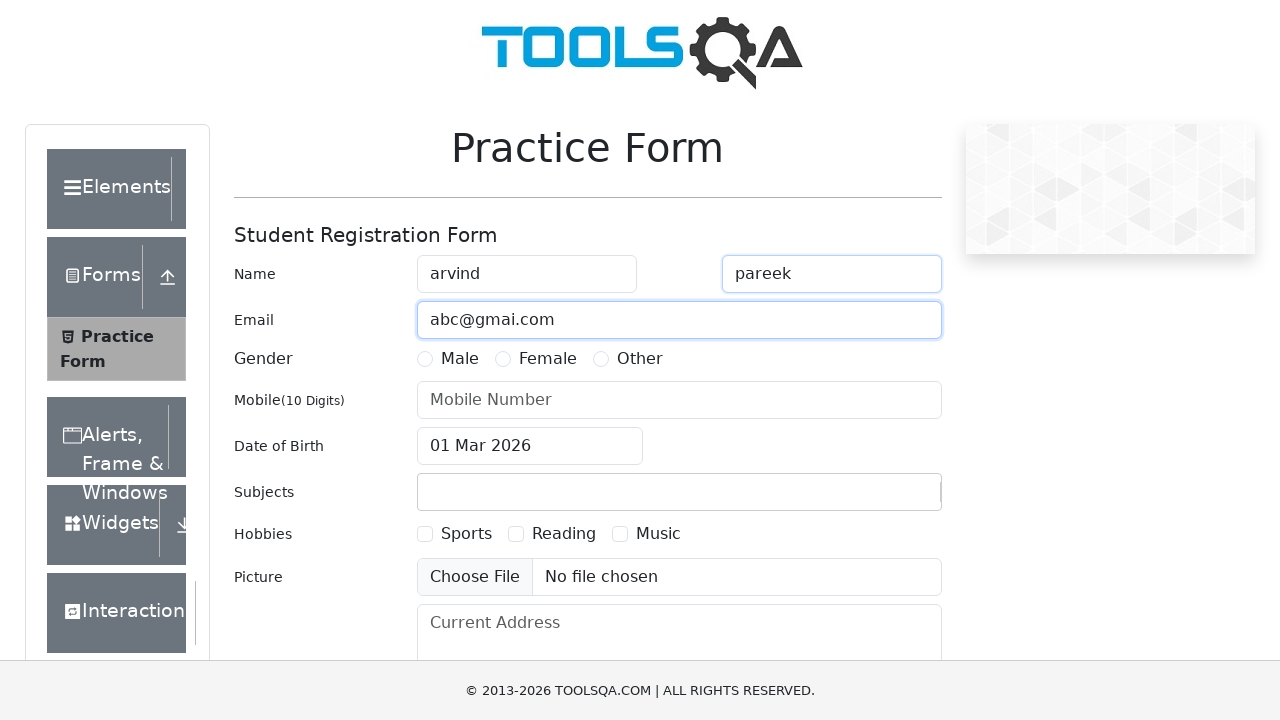

Scrolled mobile number field into view
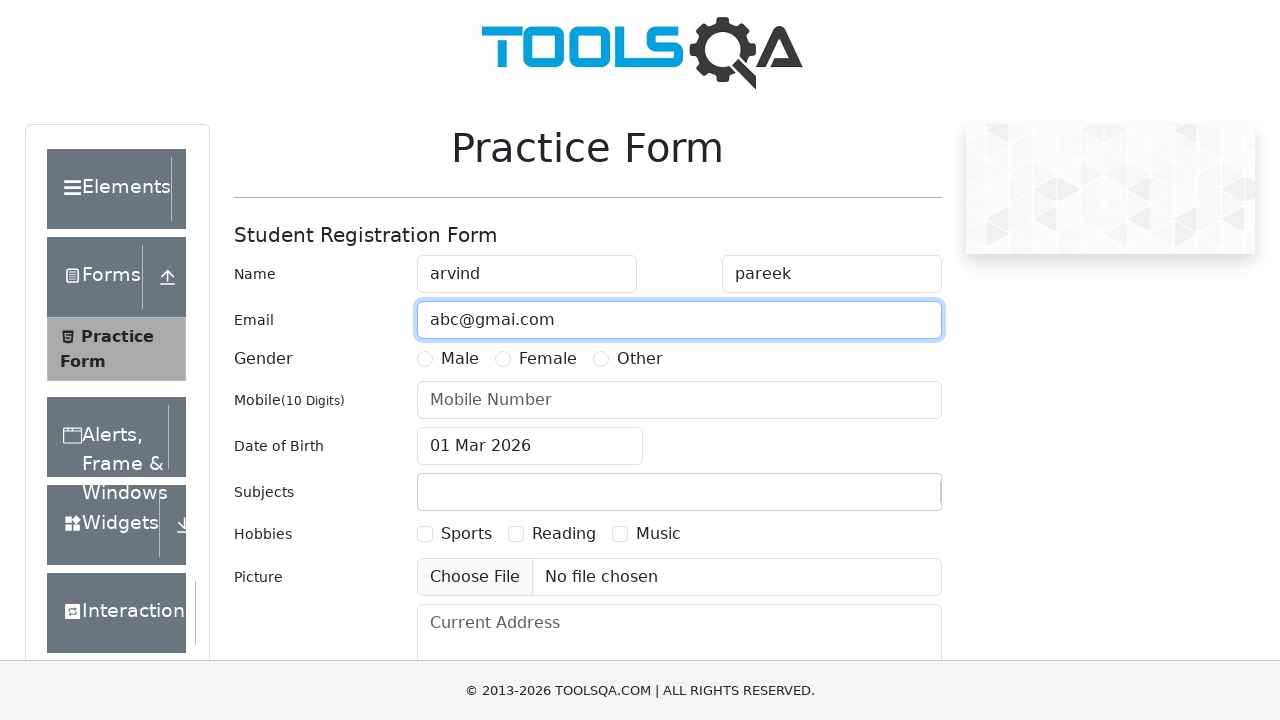

Filled mobile number field with '1234567890' on #userNumber
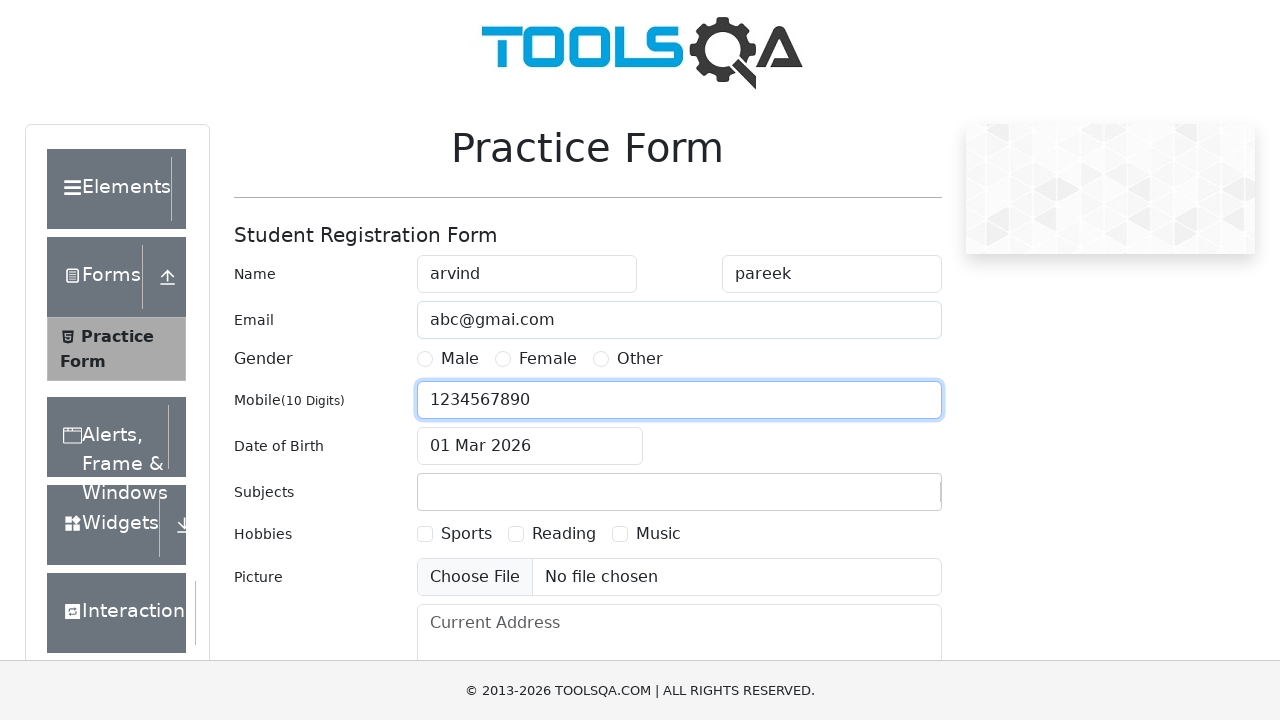

Scrolled current address field into view
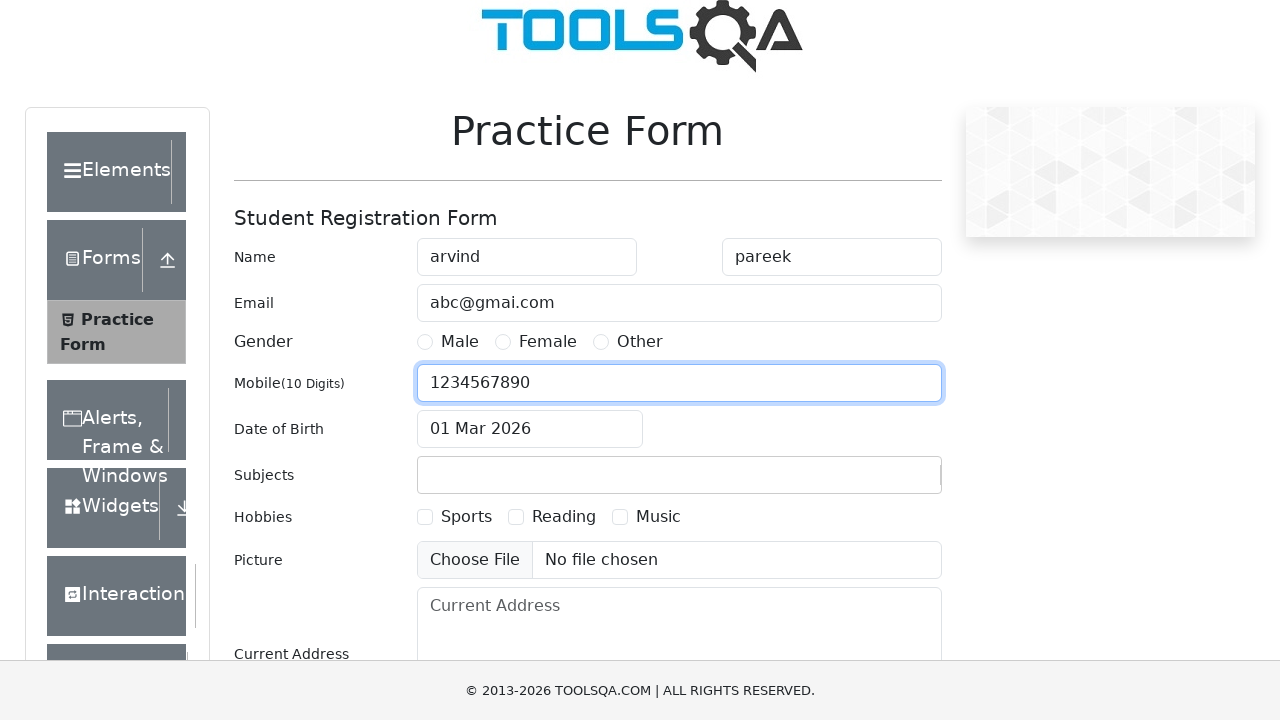

Filled current address field with 'java selenium' on #currentAddress
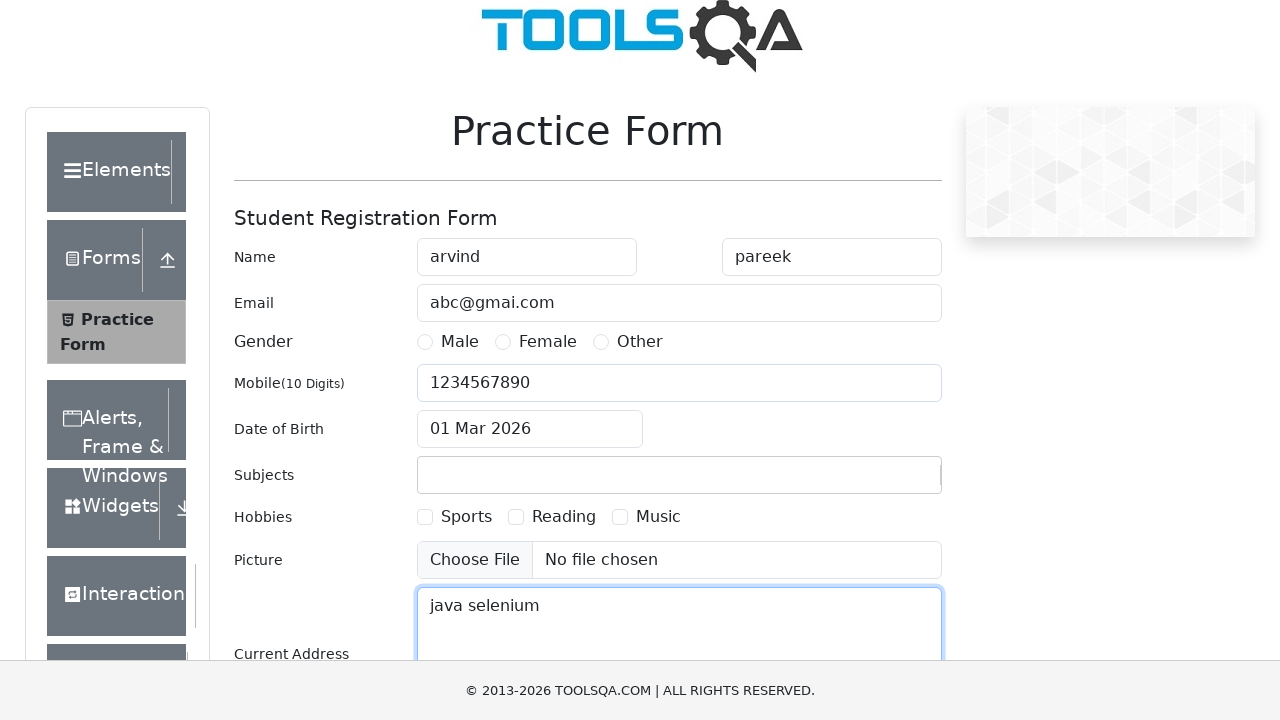

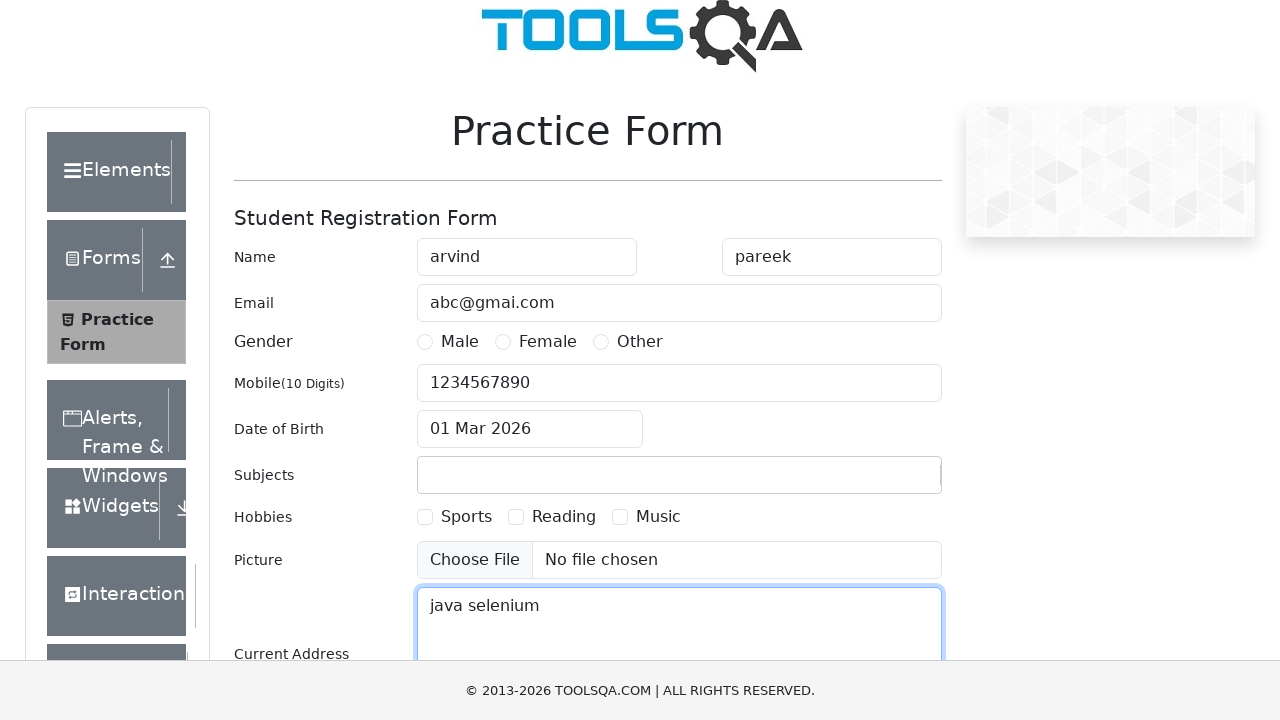